Tests the resizable element functionality by dragging the resize handle to make the element bigger and then smaller

Starting URL: http://demoqa.com/resizable/

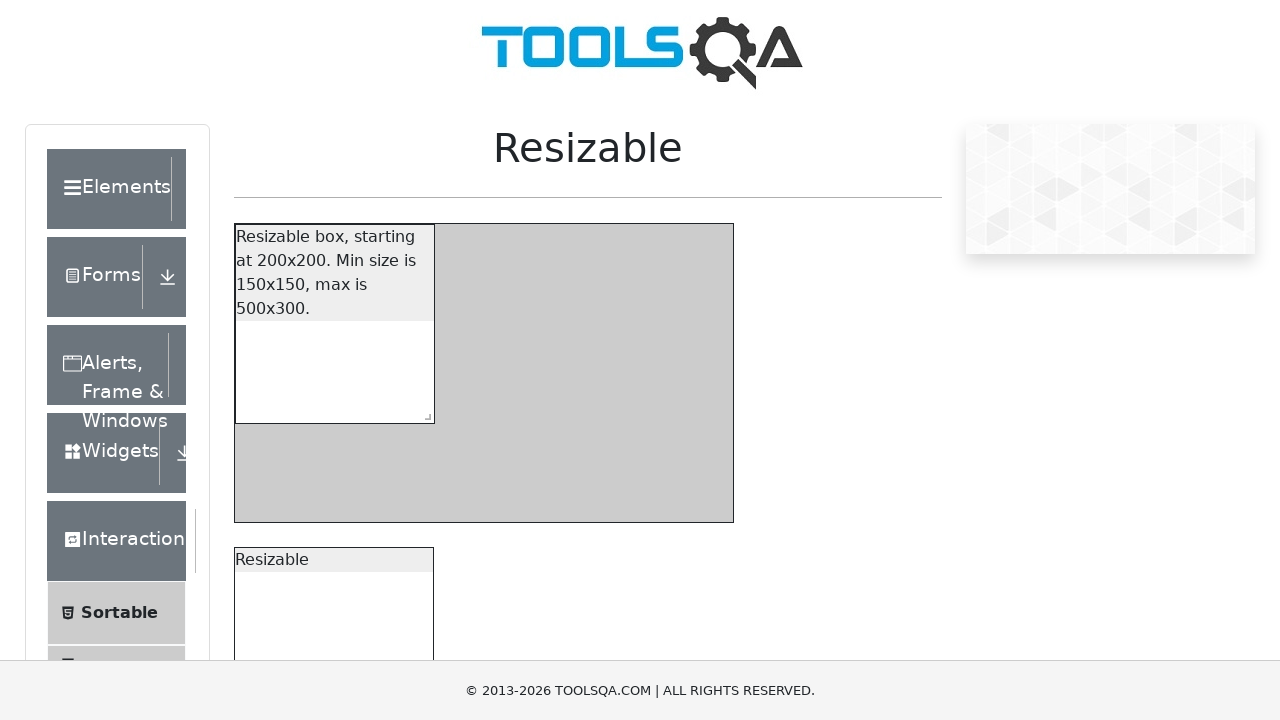

Waited for resizable box to be visible
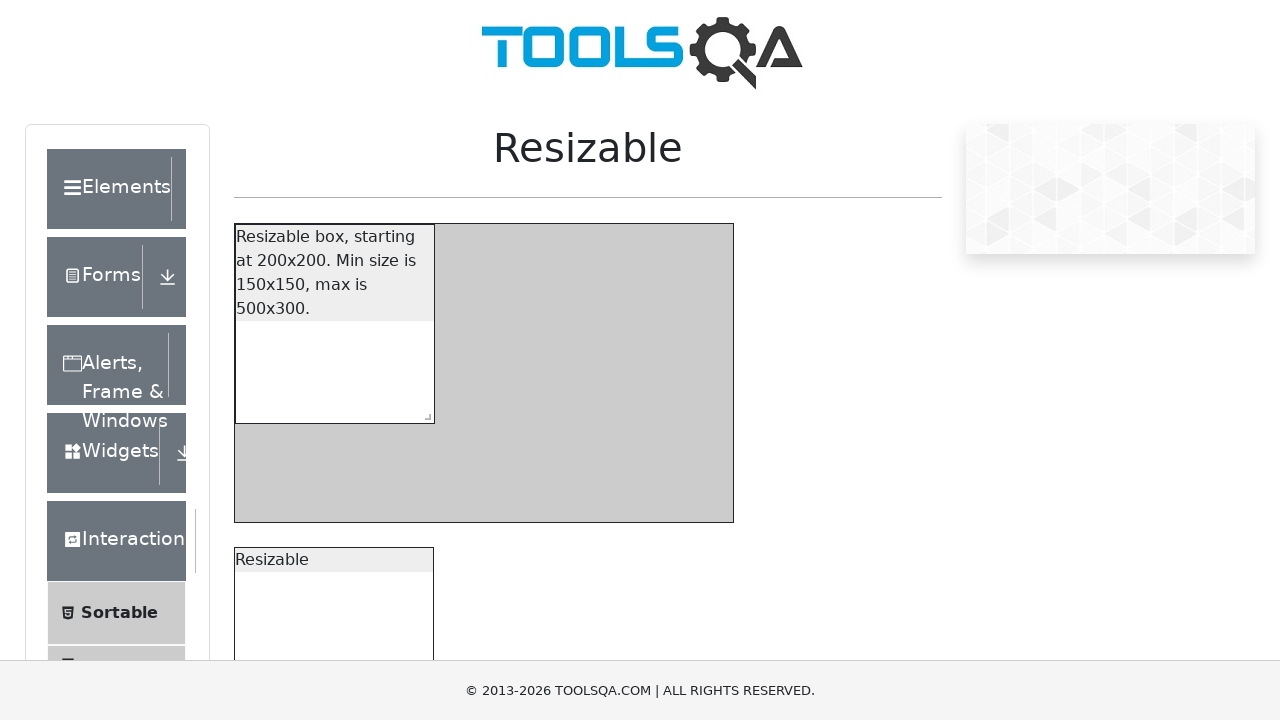

Located the resize handle element
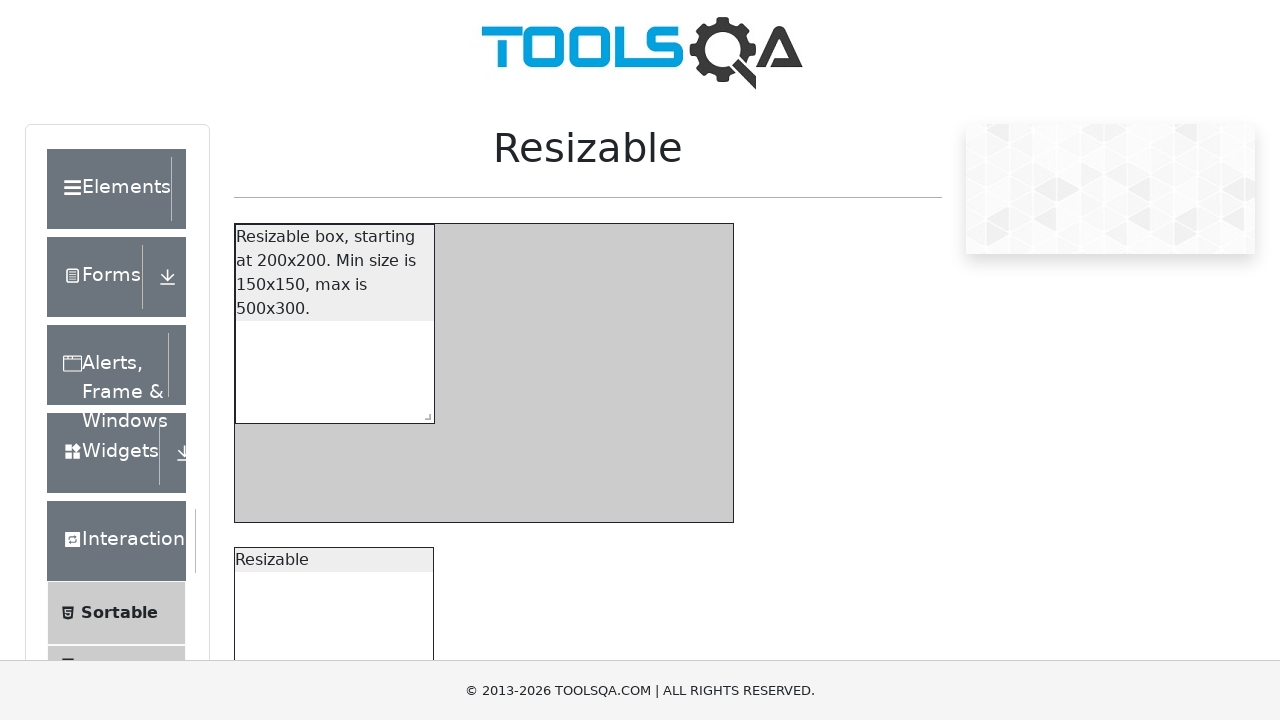

Retrieved resize handle bounding box and calculated starting position
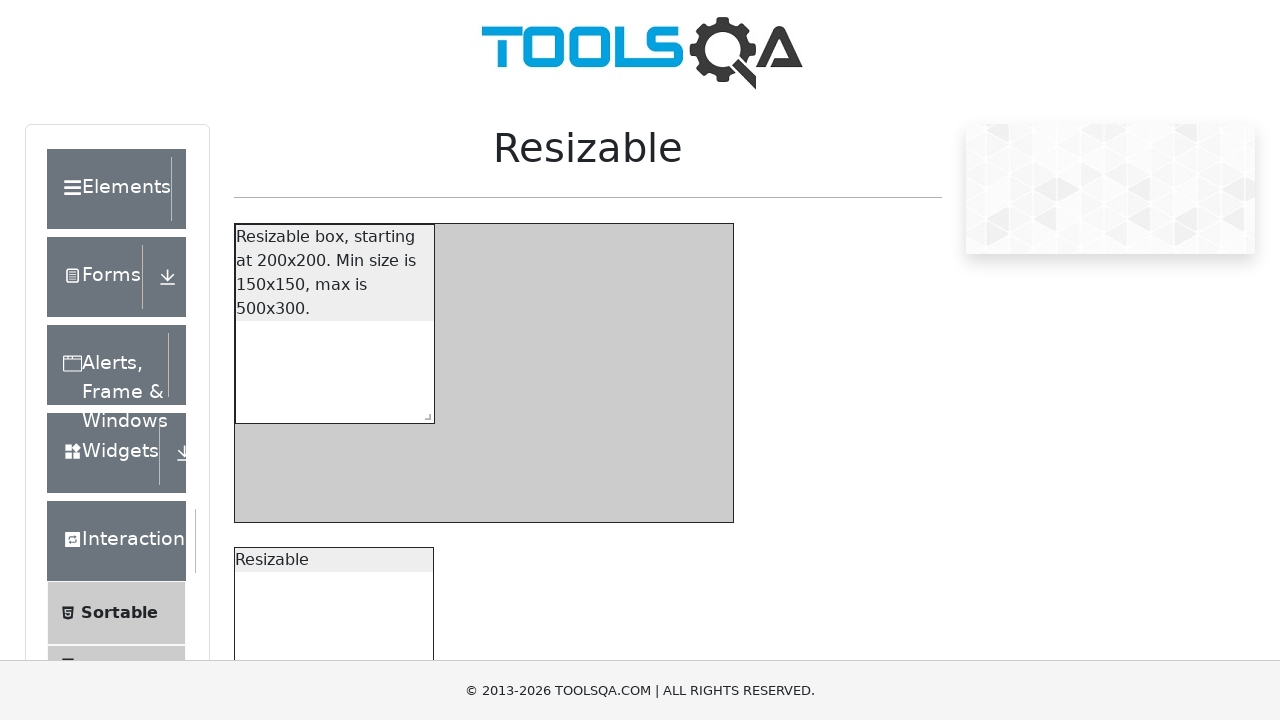

Moved mouse to resize handle position at (424, 413)
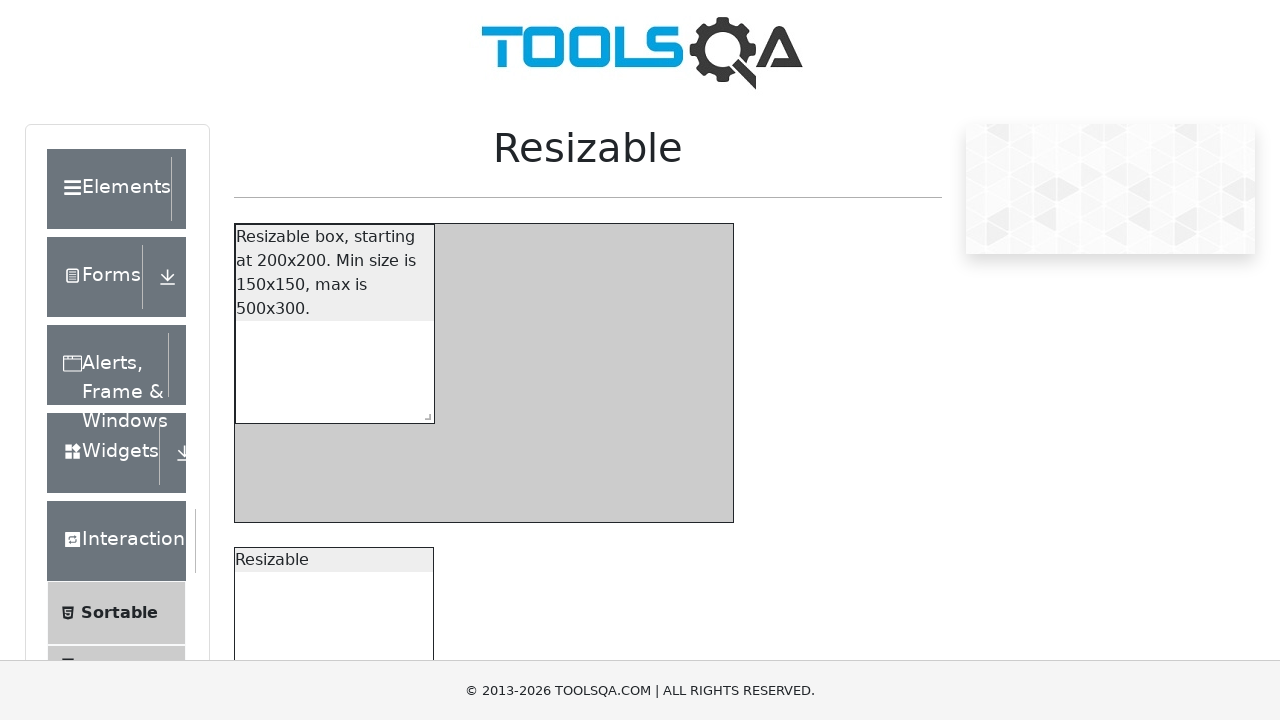

Pressed down mouse button on resize handle at (424, 413)
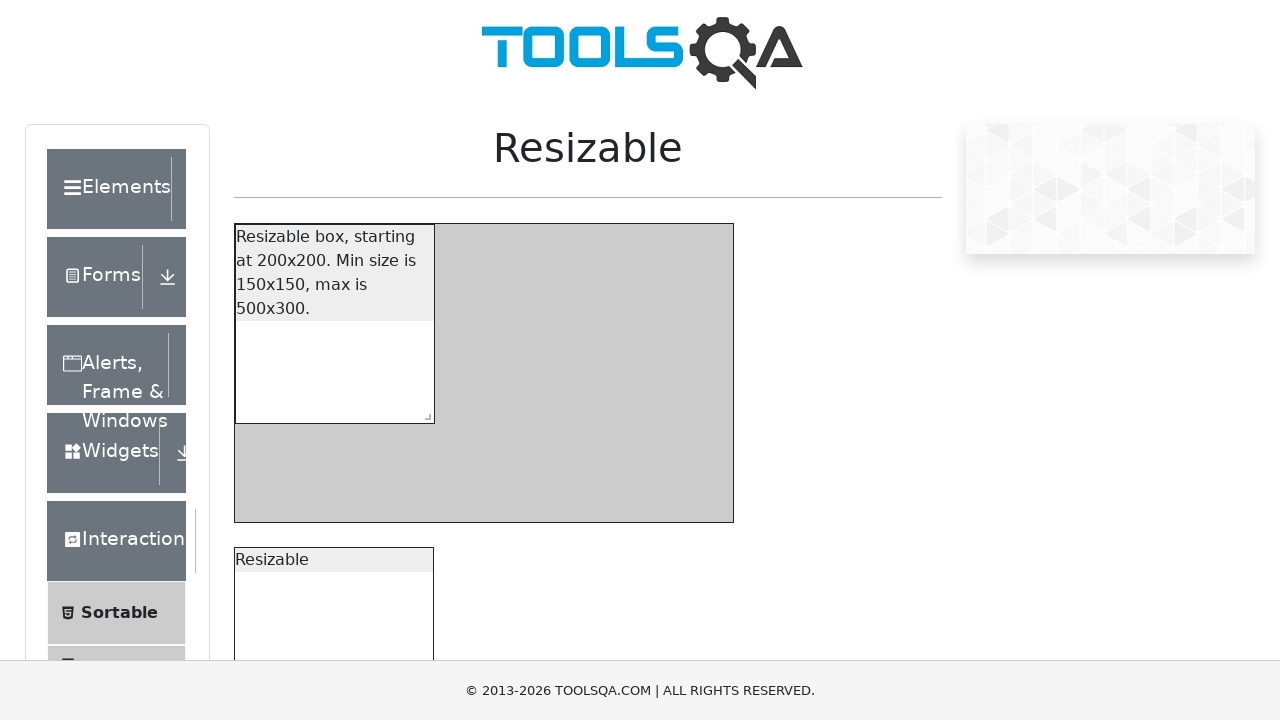

Dragged resize handle 100px right and 100px down to make element bigger at (524, 513)
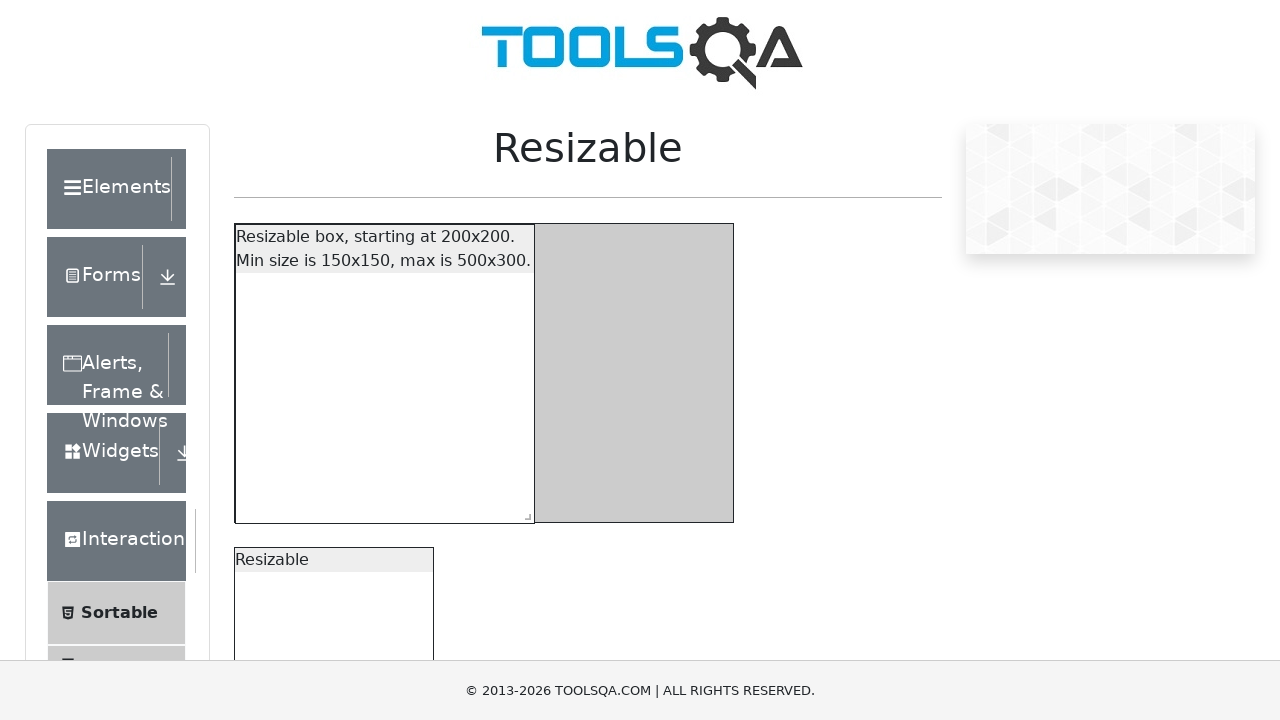

Released mouse button after enlarging resizable element at (524, 513)
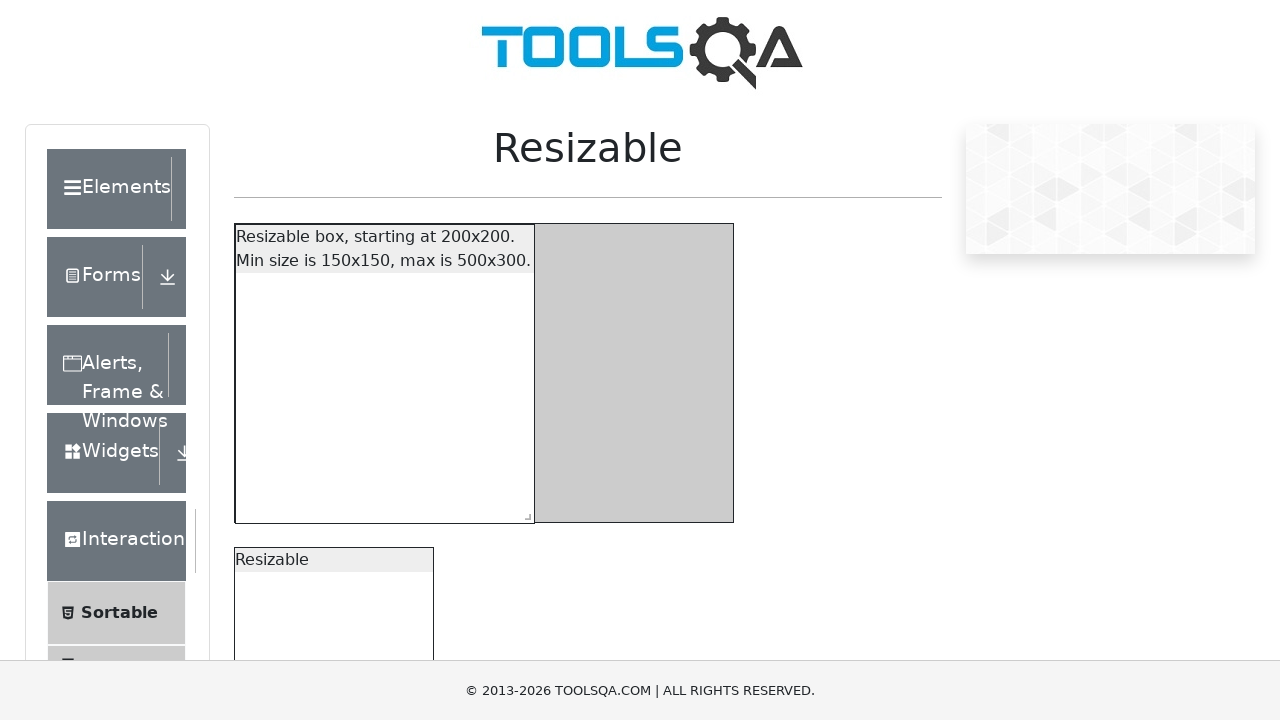

Retrieved updated resize handle position for second drag
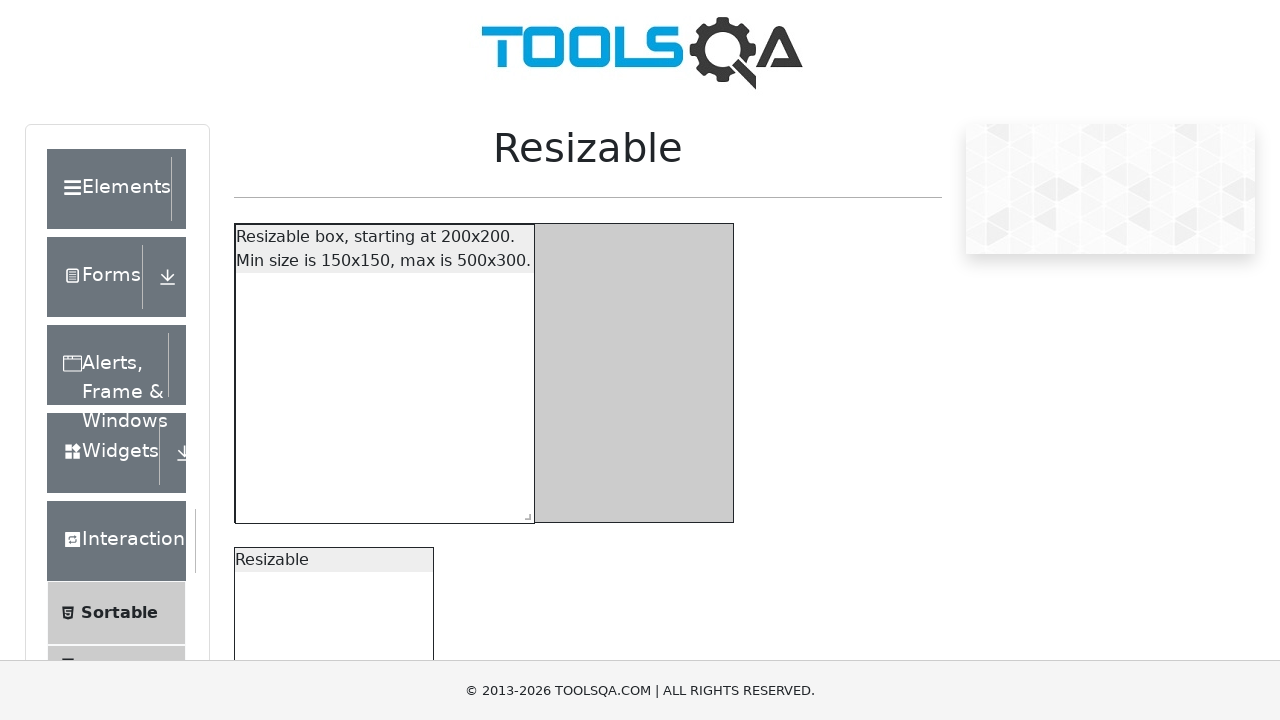

Moved mouse to updated resize handle position at (524, 513)
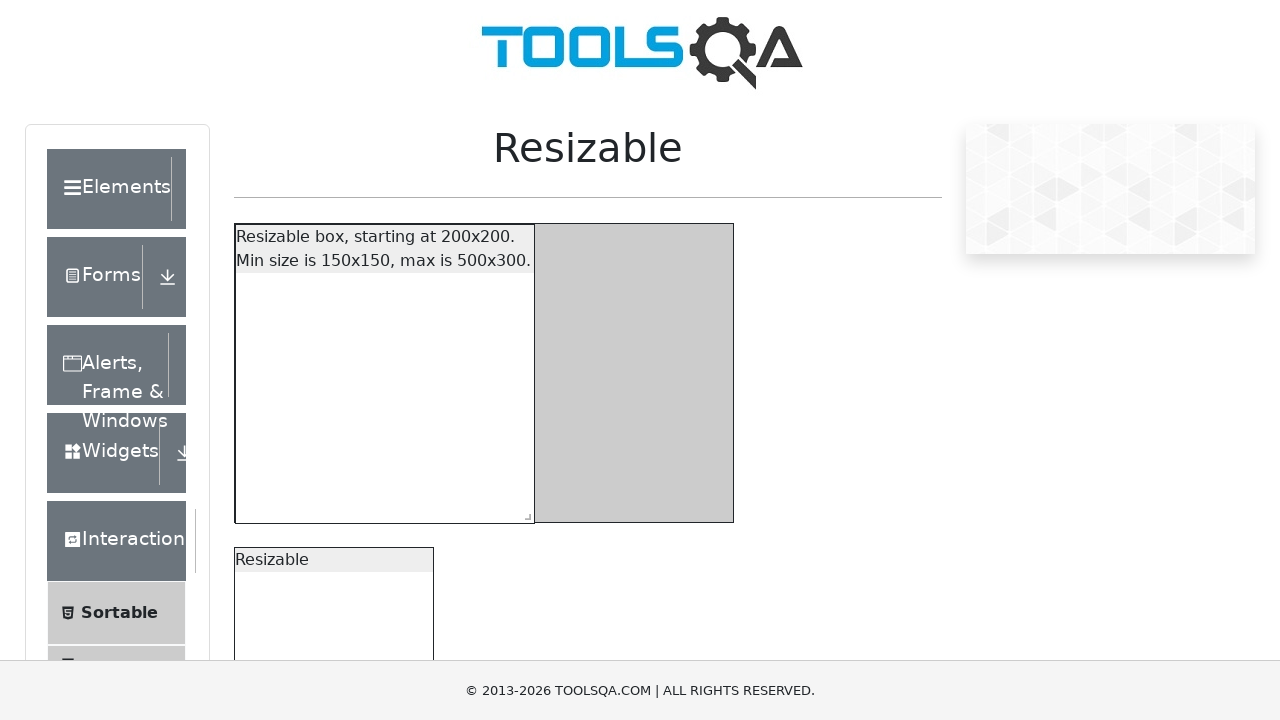

Pressed down mouse button on resize handle for second drag at (524, 513)
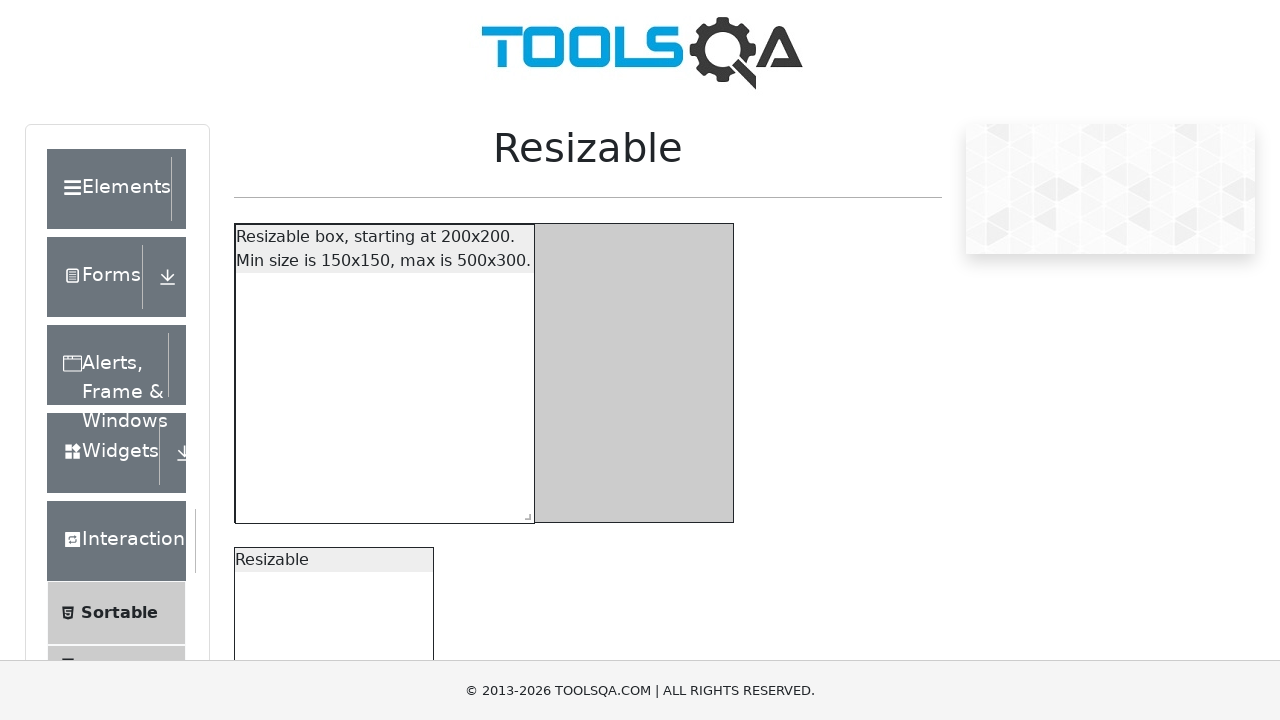

Dragged resize handle 200px left and 200px up to make element smaller at (324, 313)
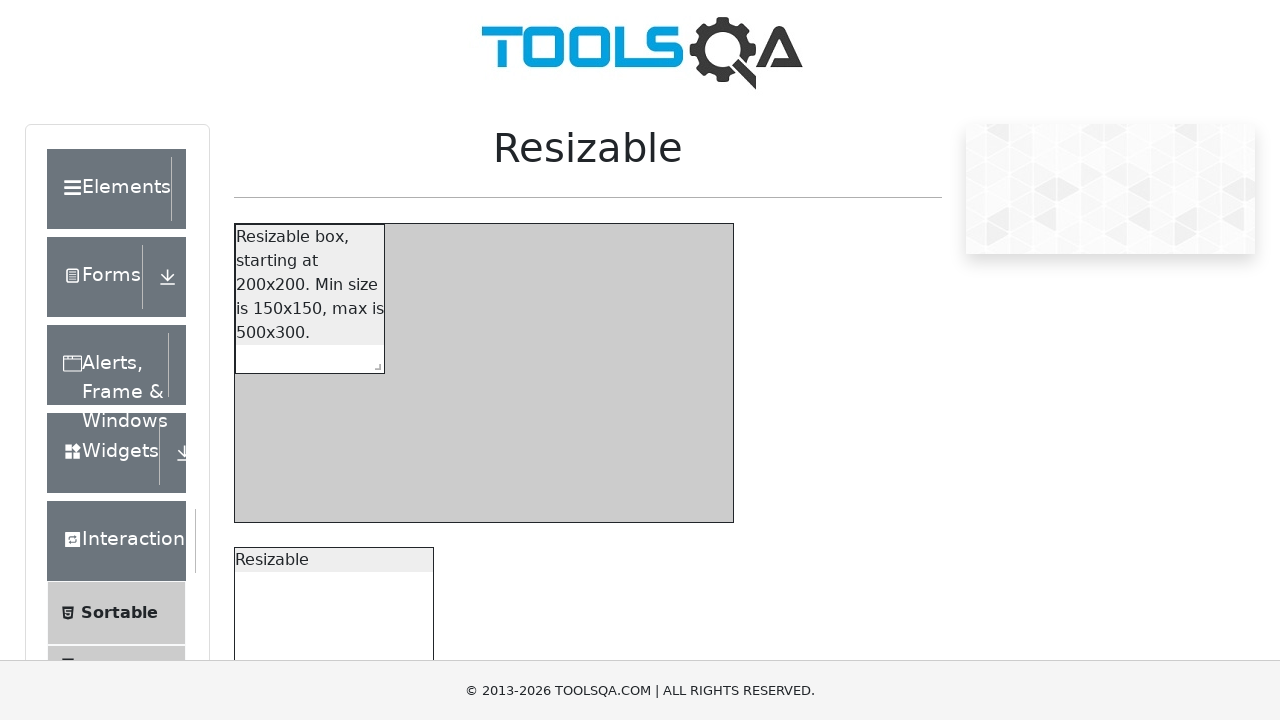

Released mouse button after shrinking resizable element at (324, 313)
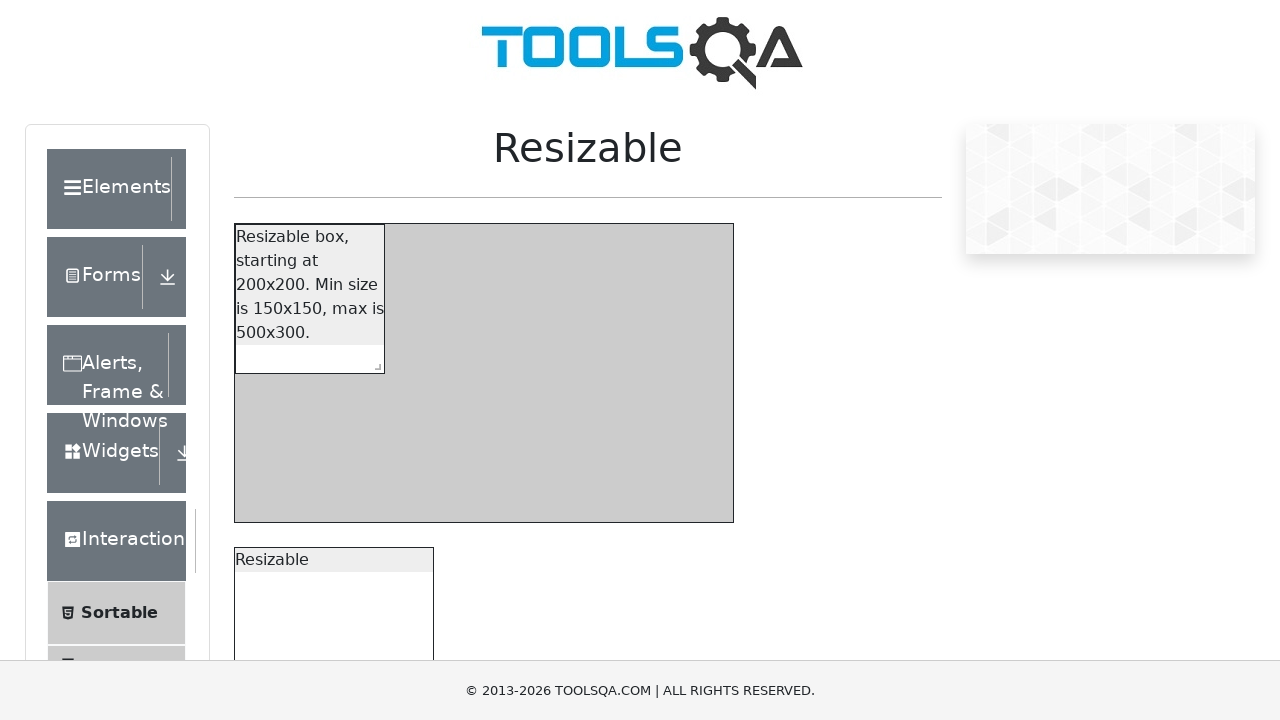

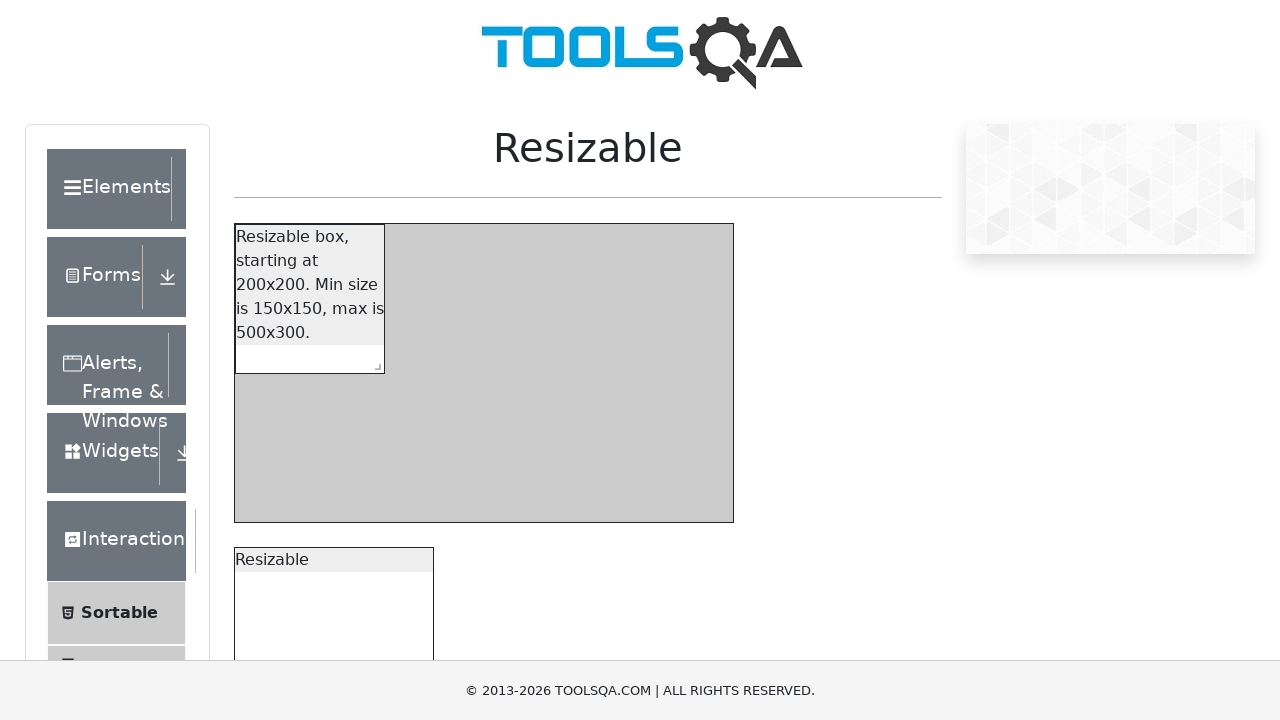